Tests shopping cart functionality by adding two phones (HTC One M9 and Nexus 6), then deleting HTC One M9 from the cart and verifying the remaining total is 650.

Starting URL: https://demoblaze.com/

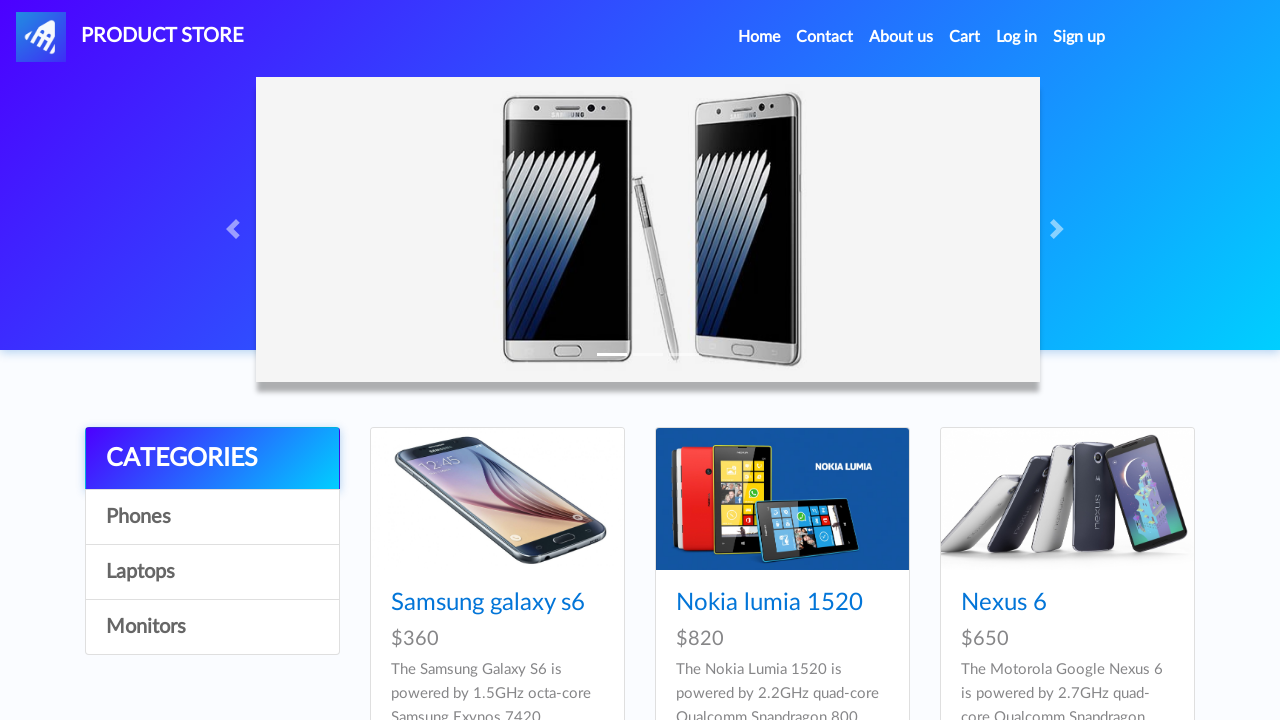

Clicked on HTC One M9 product link at (461, 361) on a:has-text("HTC One M9")
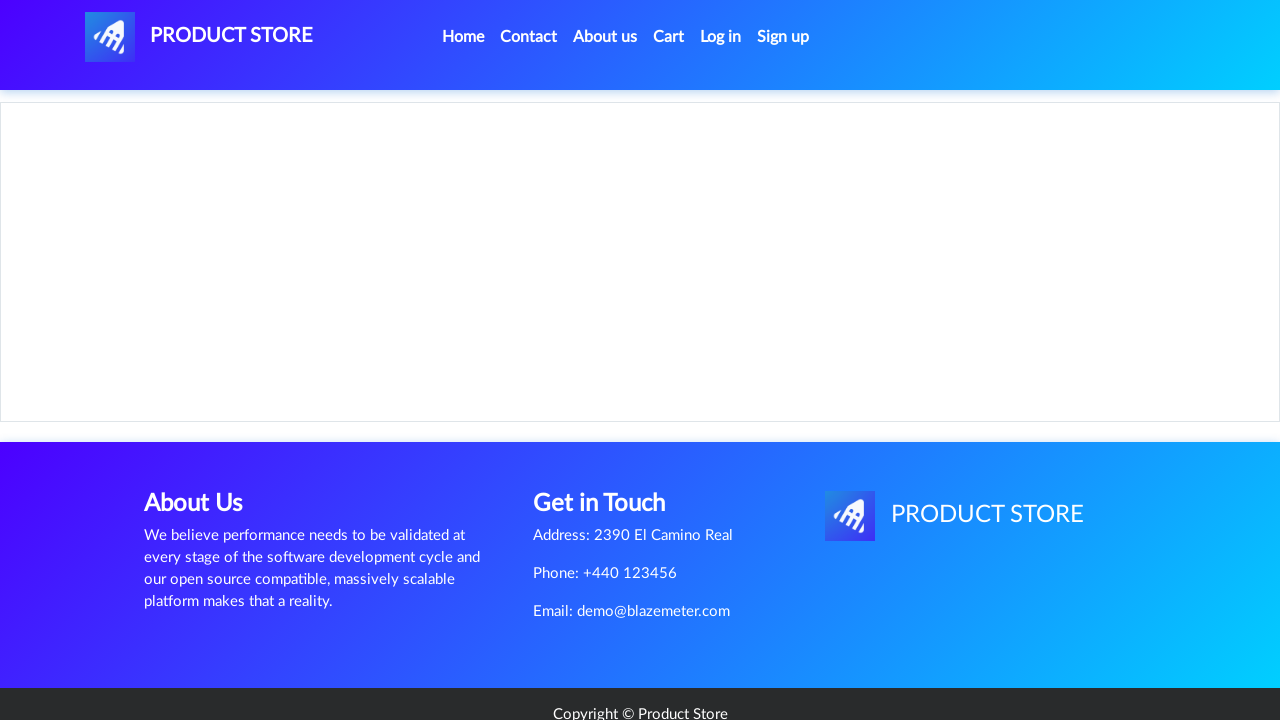

Set up dialog handler to dismiss confirmation
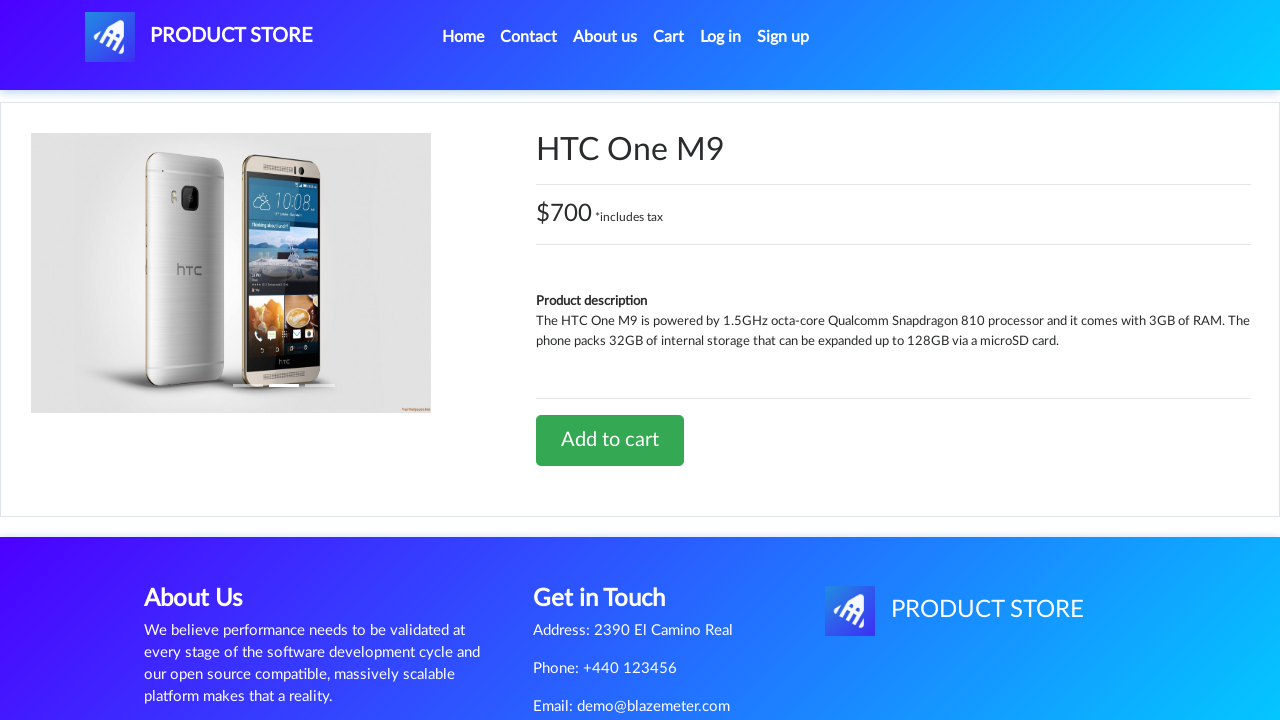

Clicked 'Add to cart' button for HTC One M9 at (610, 440) on text=Add to cart
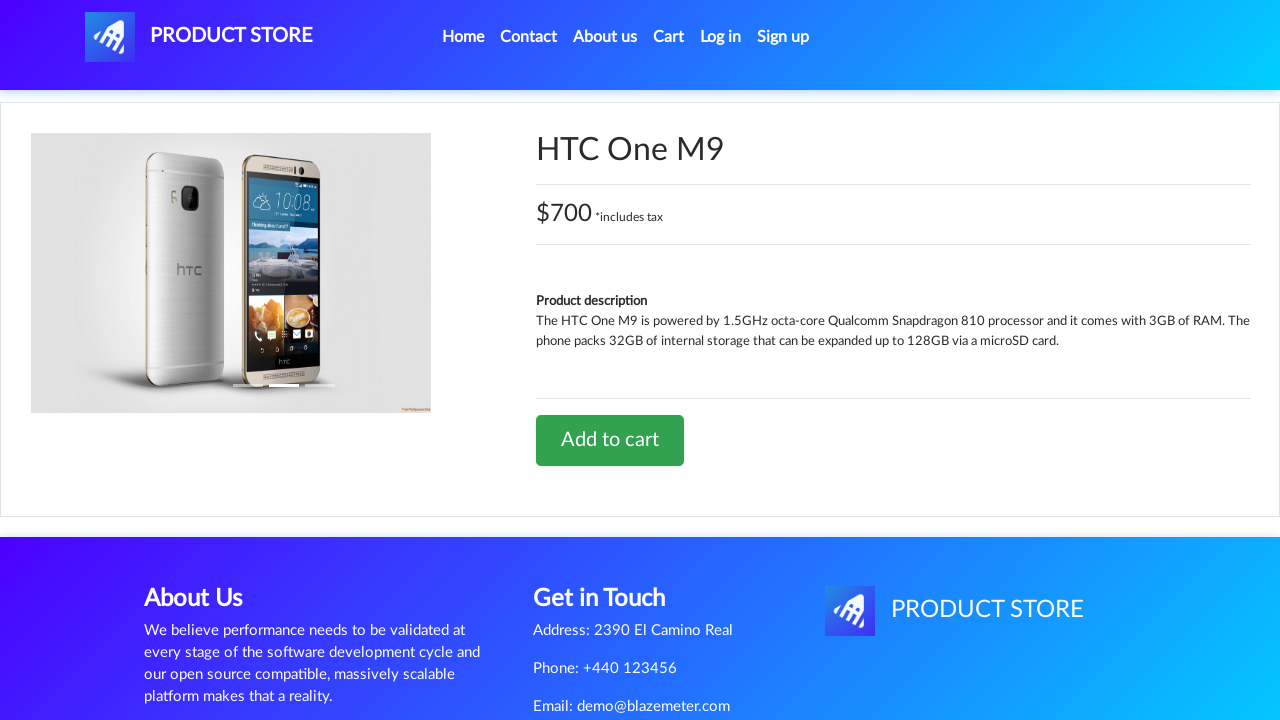

Waited for dialog confirmation to be handled
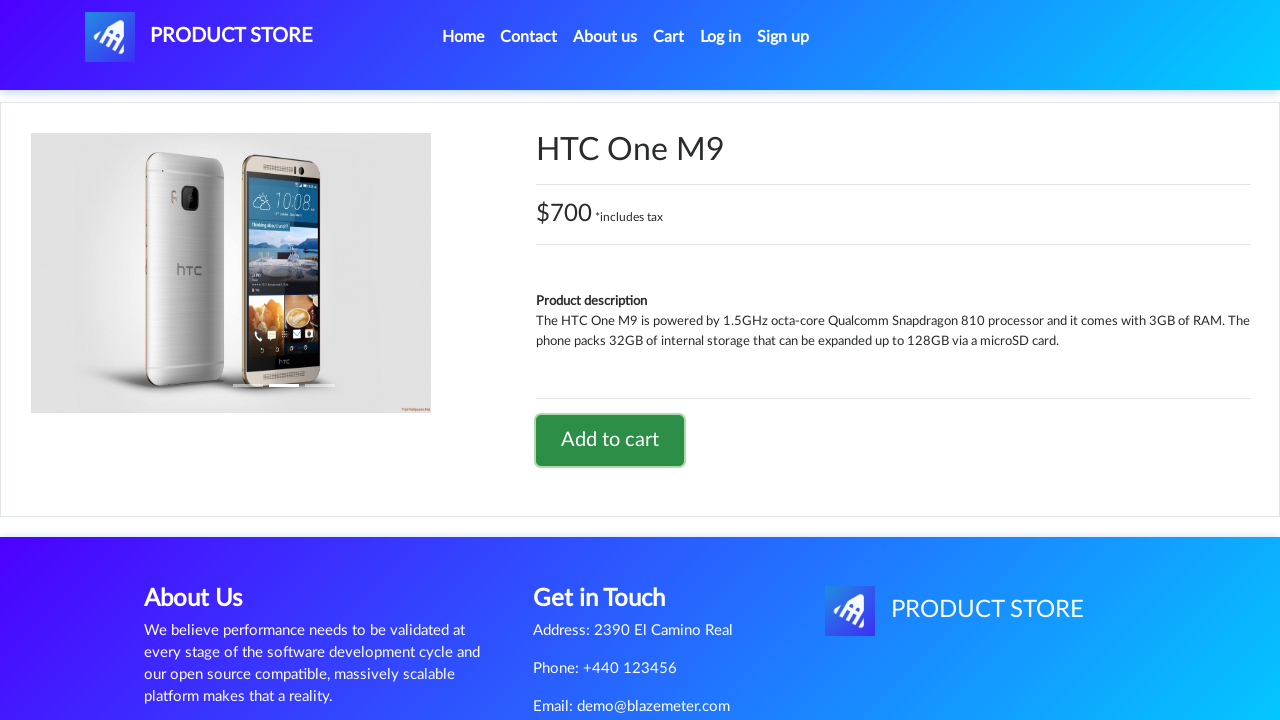

Navigated back to home page at (463, 37) on text=Home (current)
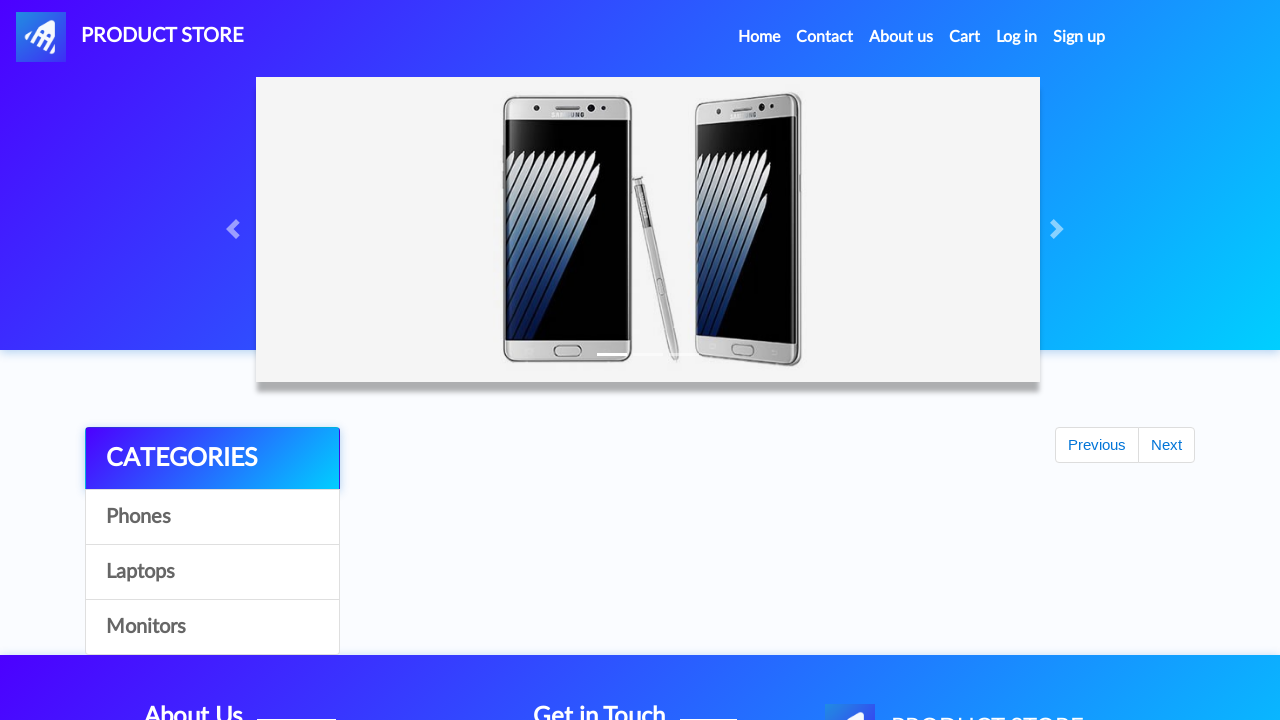

Clicked on Nexus 6 product link at (1004, 603) on a:has-text("Nexus 6")
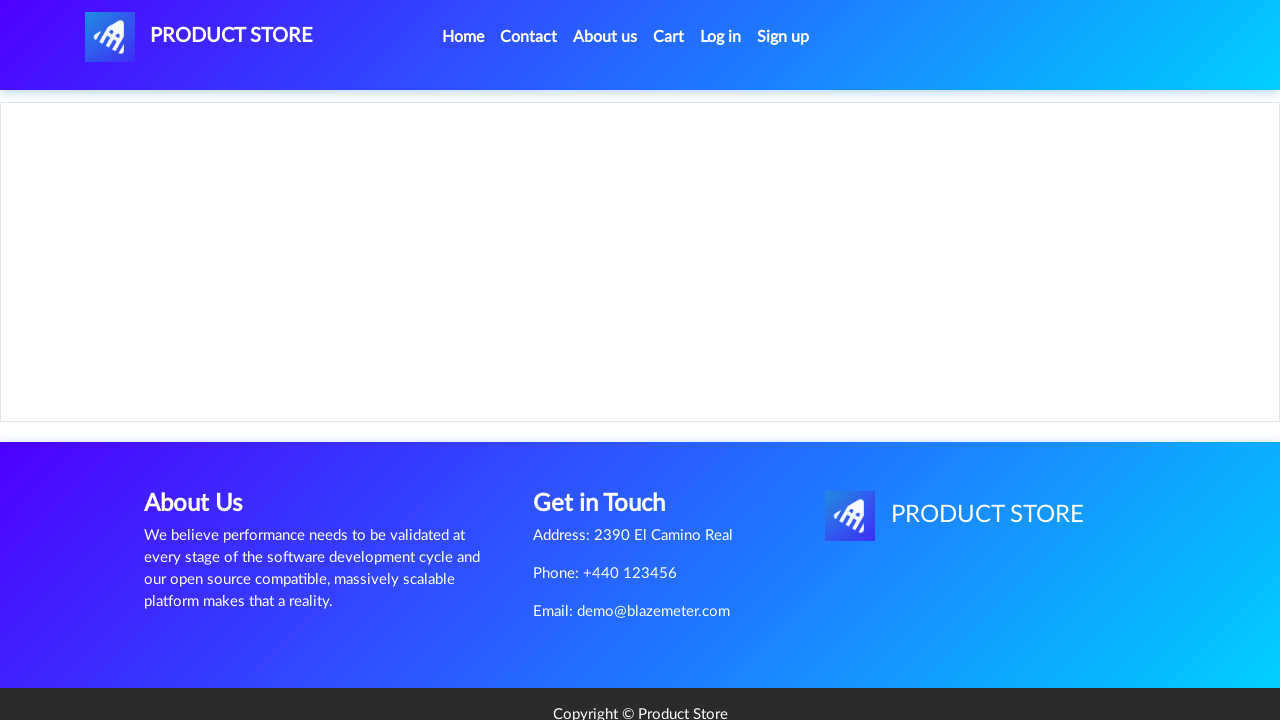

Set up dialog handler to dismiss confirmation
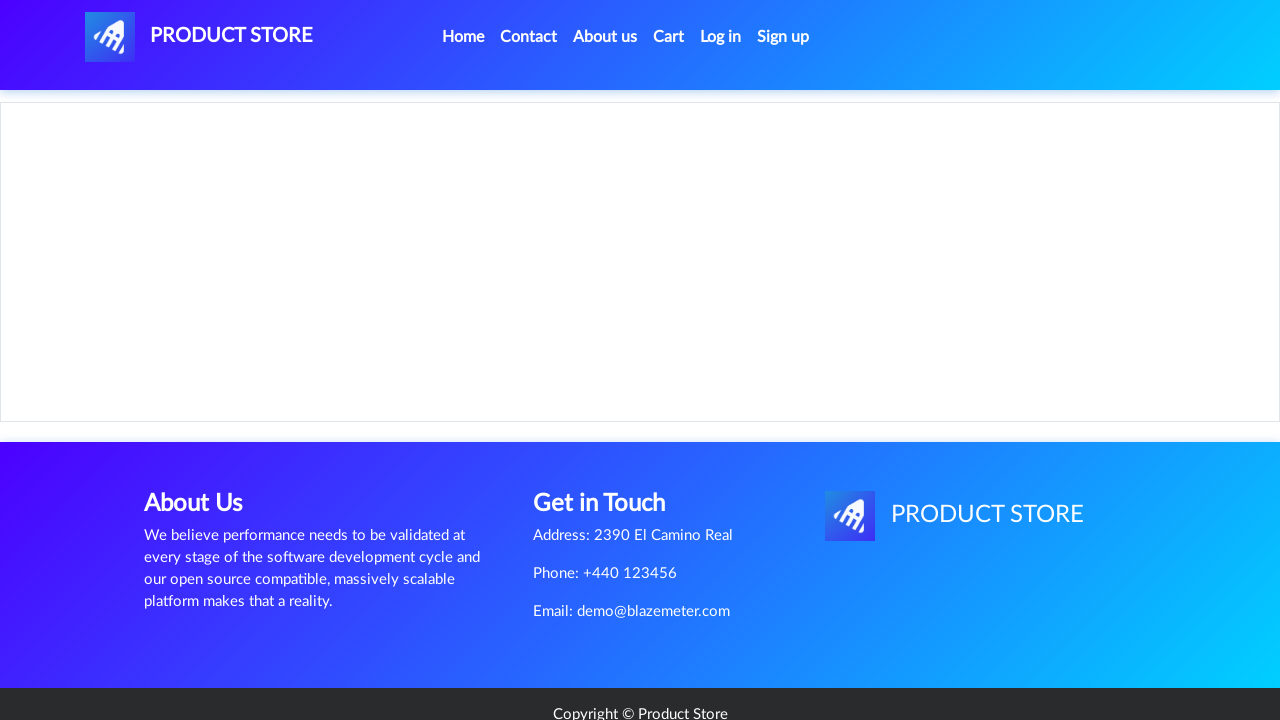

Clicked 'Add to cart' button for Nexus 6 at (610, 440) on text=Add to cart
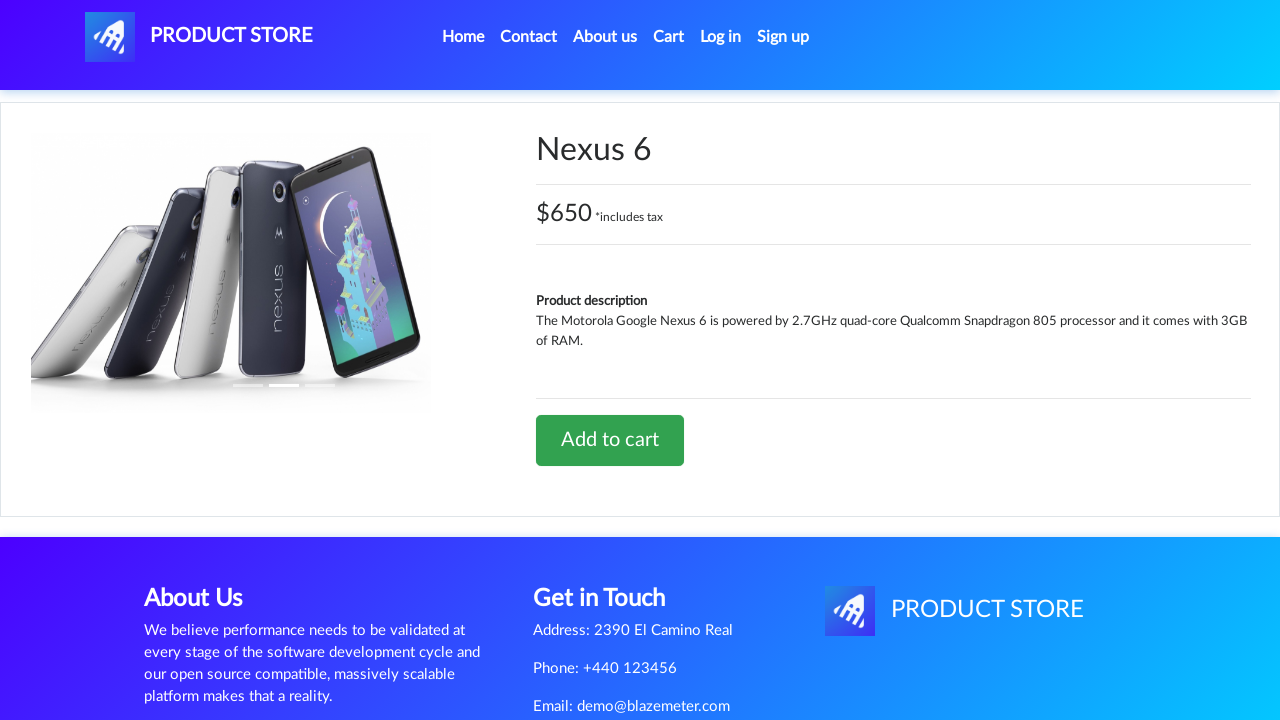

Waited for dialog confirmation to be handled
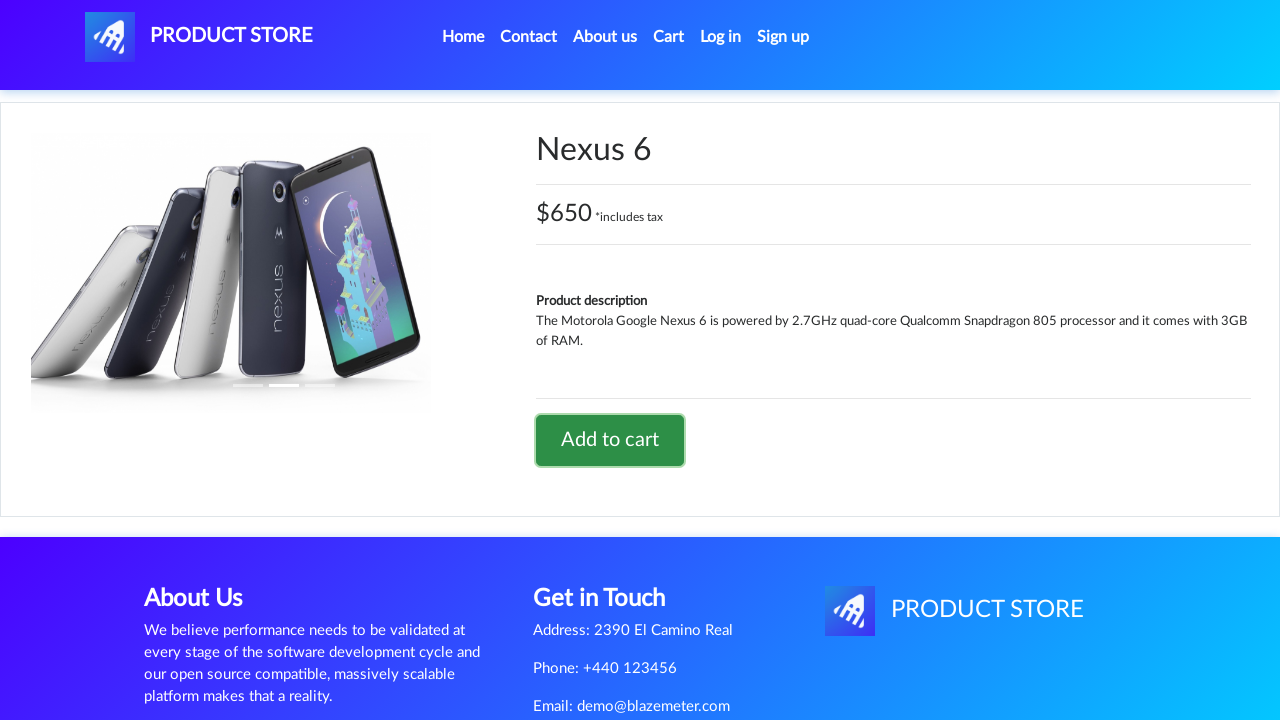

Navigated to shopping cart at (669, 37) on #cartur
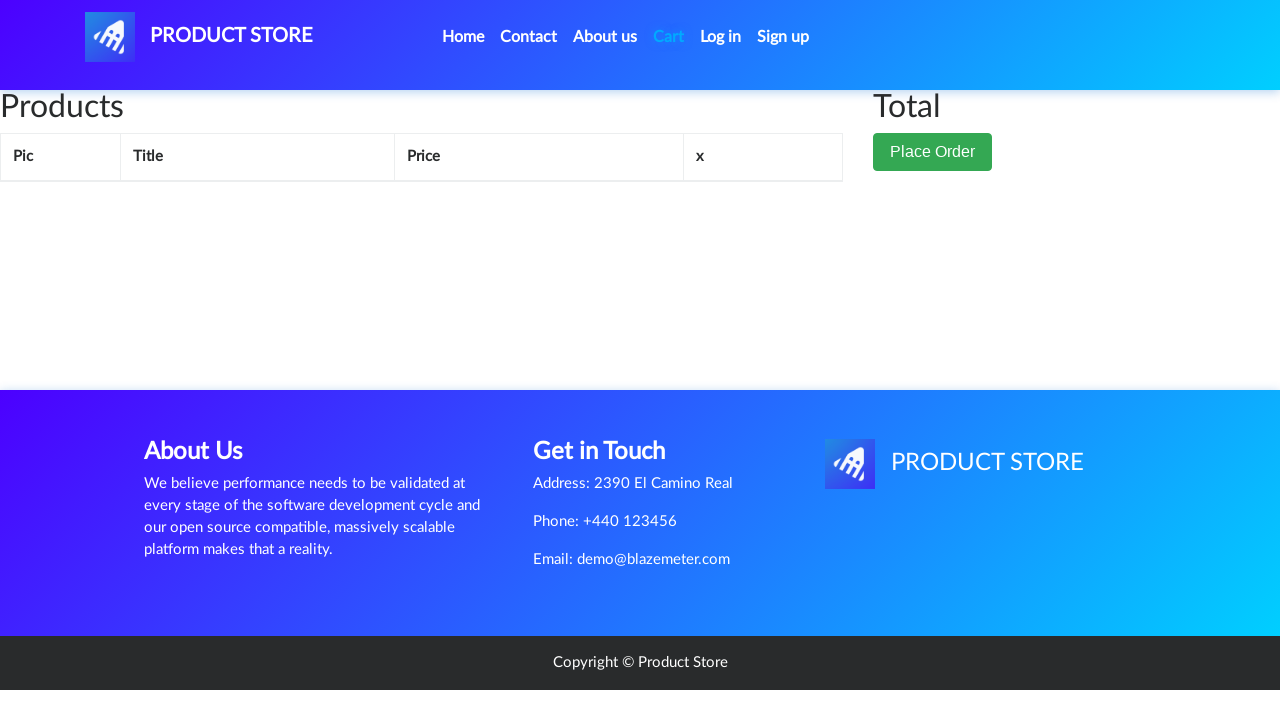

Cart page loaded with total price element visible
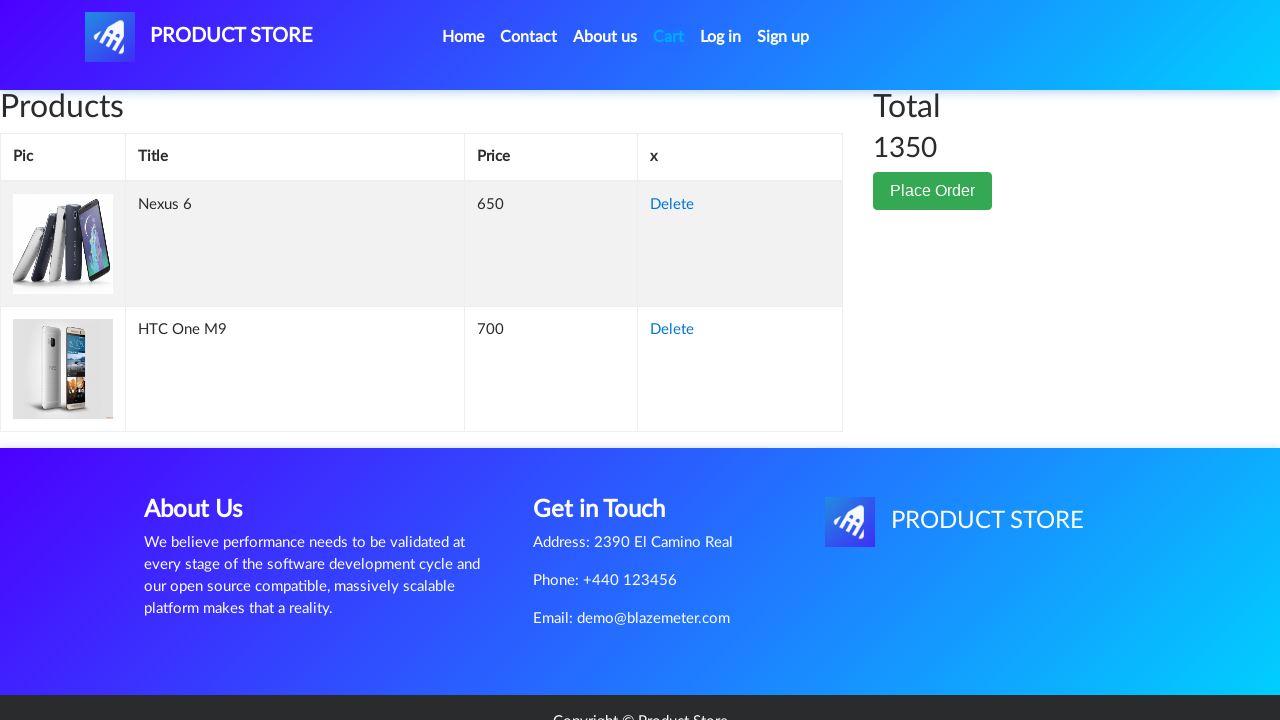

Clicked delete button to remove HTC One M9 from cart at (672, 330) on text=HTC One M9700Delete >> a
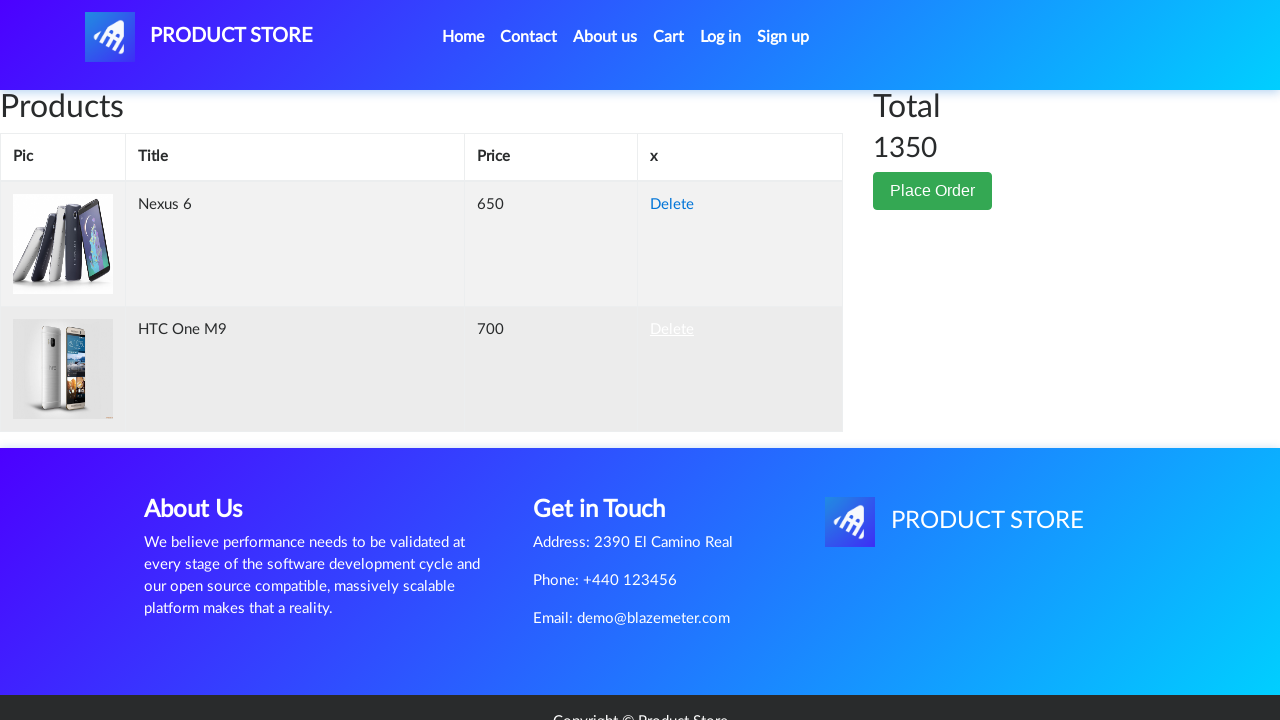

Waited for cart to update after HTC One M9 deletion
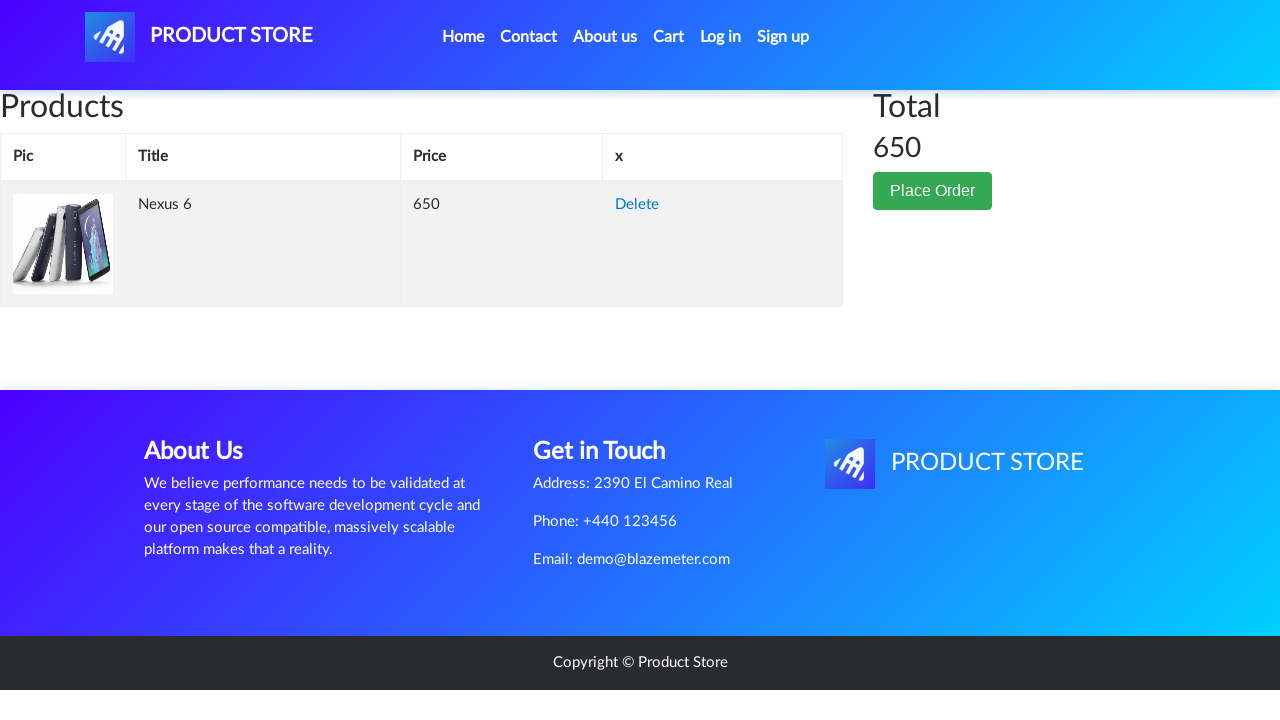

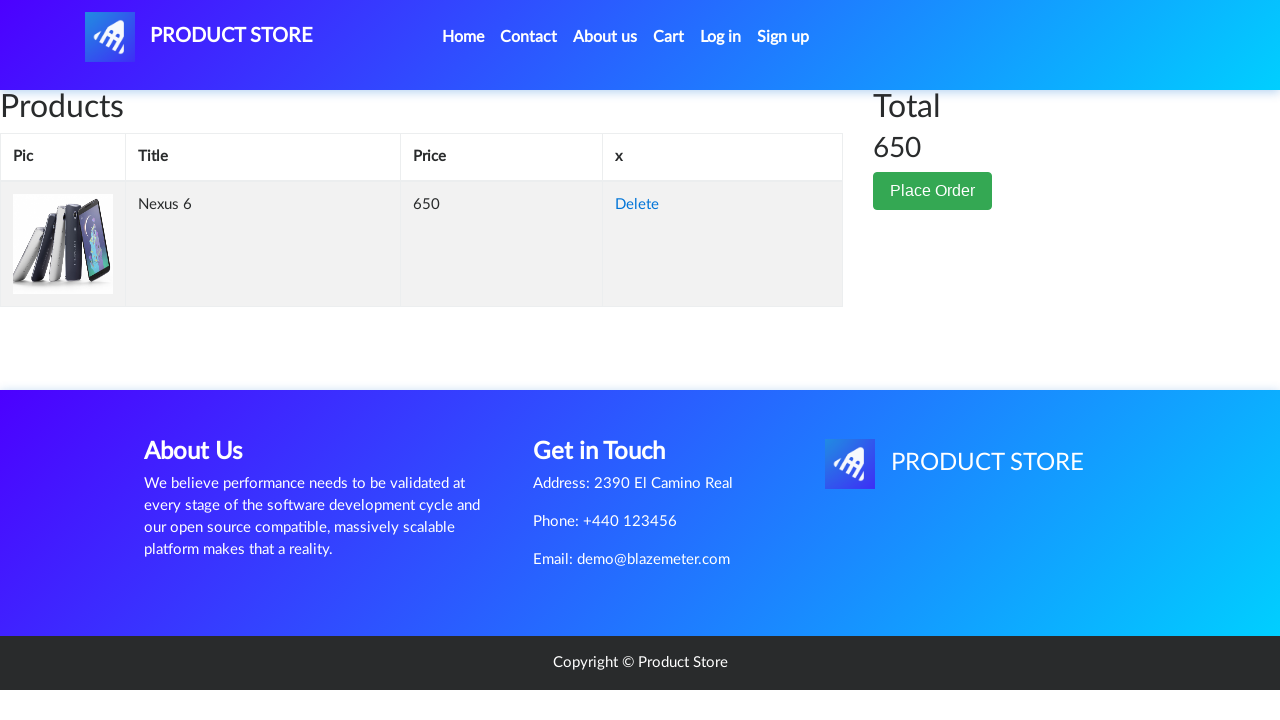